Tests marking individual todo items as complete by checking their toggles

Starting URL: https://demo.playwright.dev/todomvc

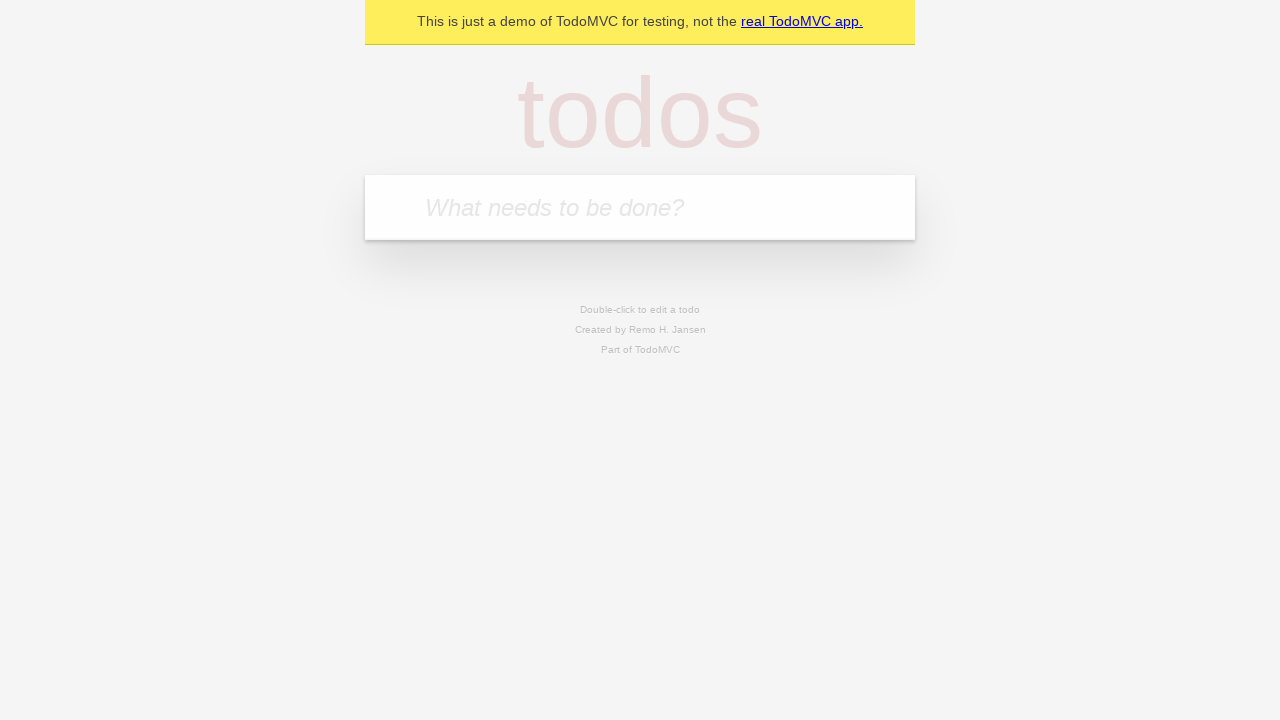

Filled first todo item 'buy some cheese' on .new-todo
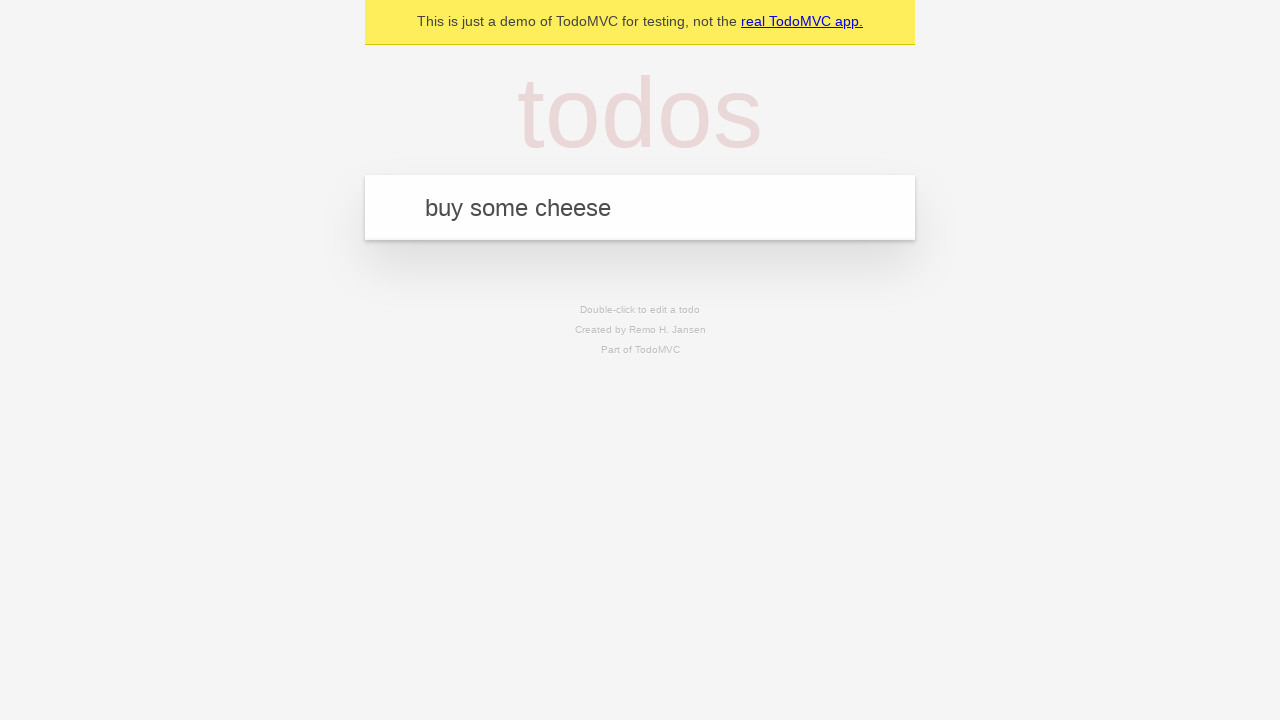

Pressed Enter to create first todo item on .new-todo
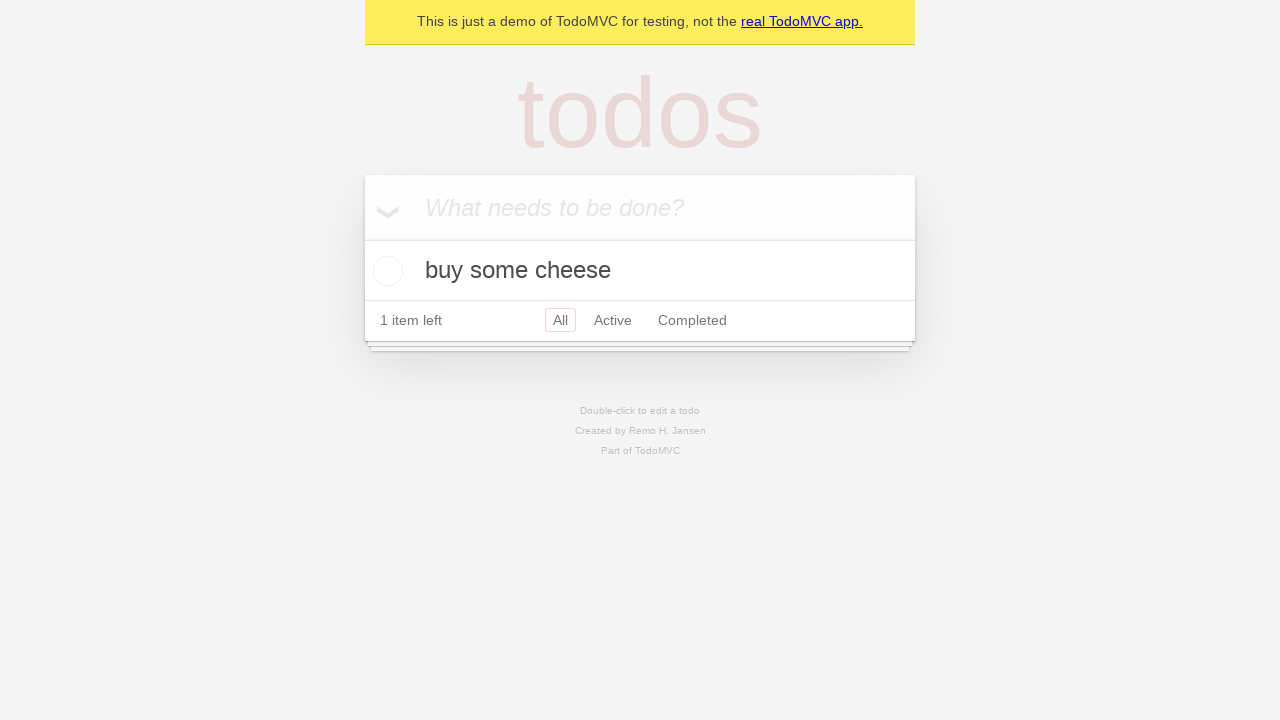

Filled second todo item 'feed the cat' on .new-todo
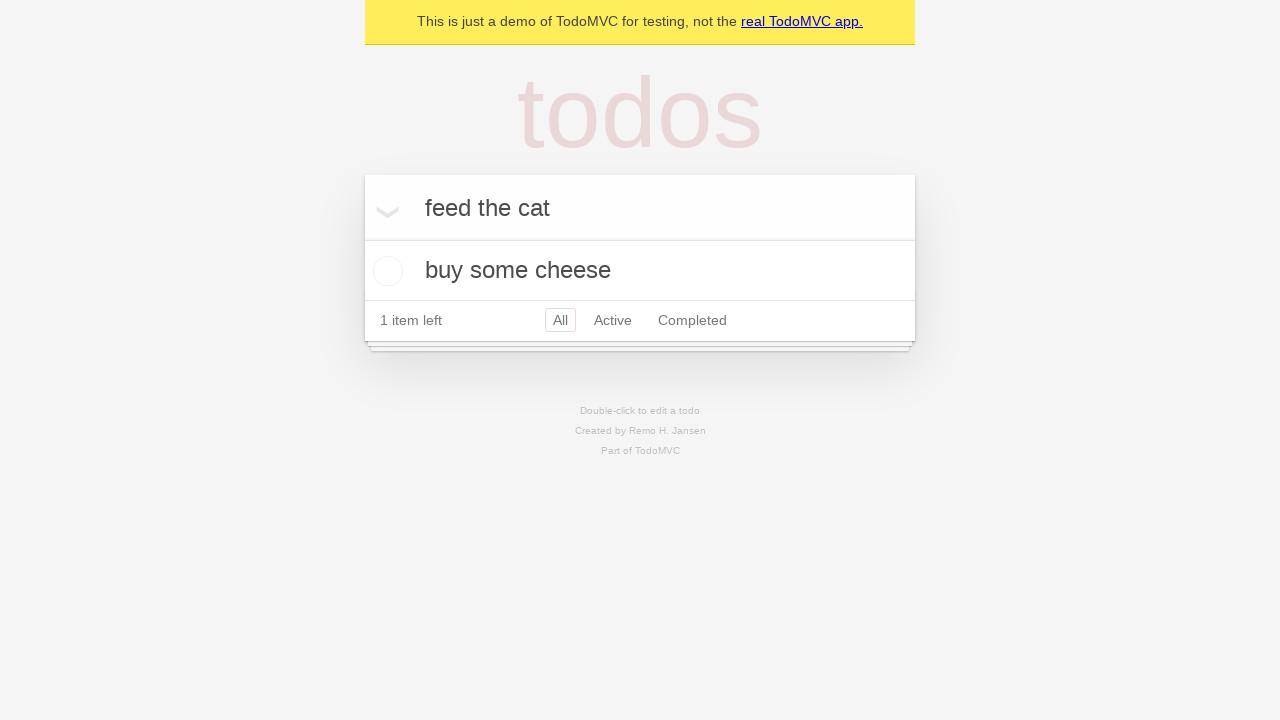

Pressed Enter to create second todo item on .new-todo
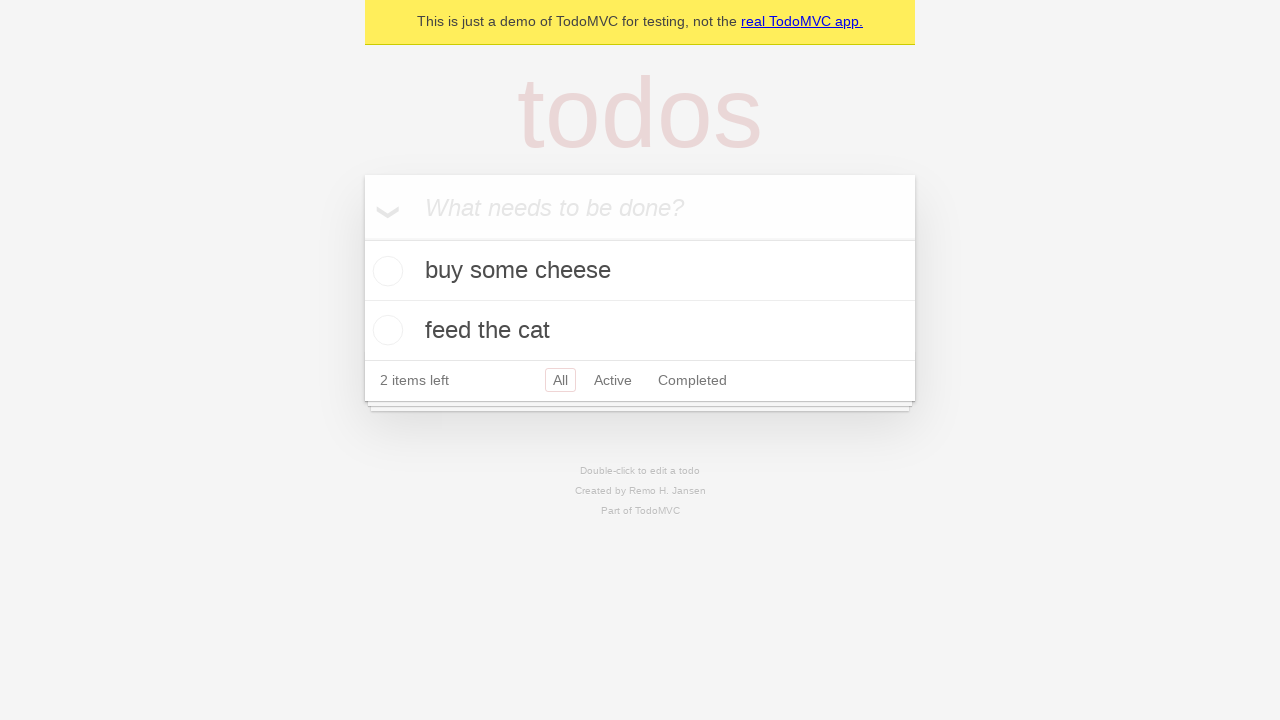

Waited for second todo item to appear in the list
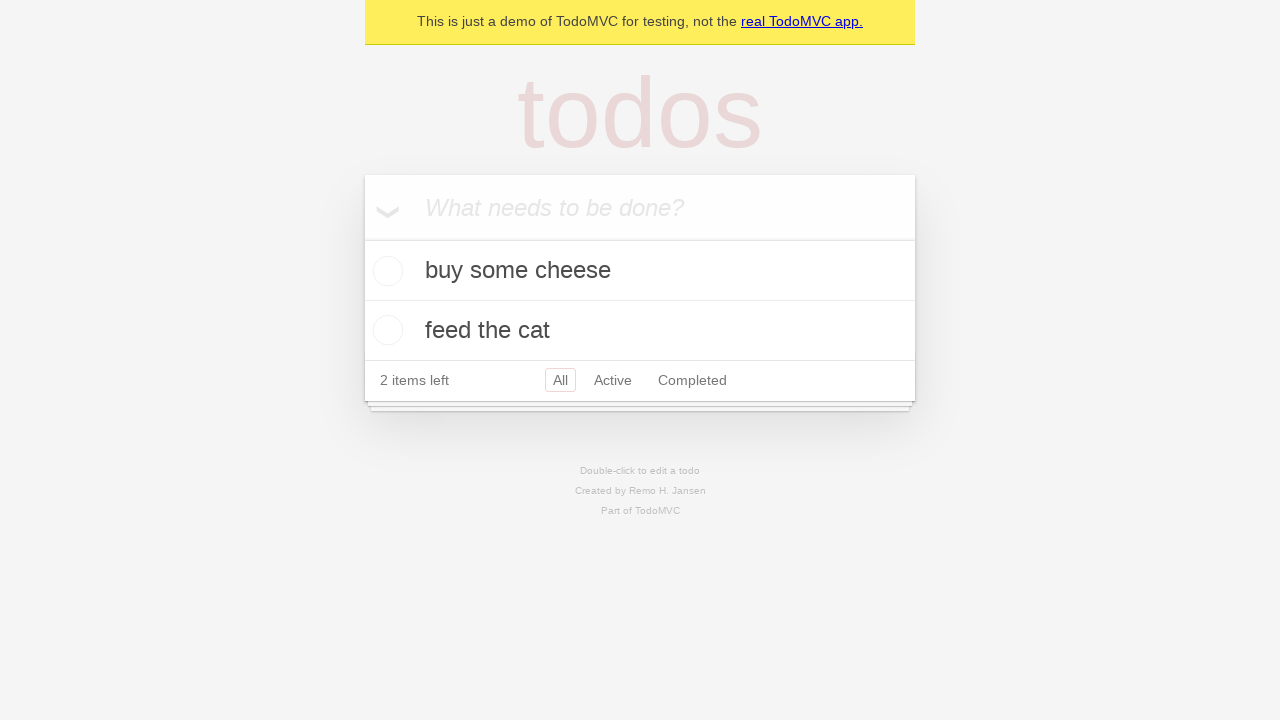

Marked first todo item as complete at (385, 271) on .todo-list li >> nth=0 >> .toggle
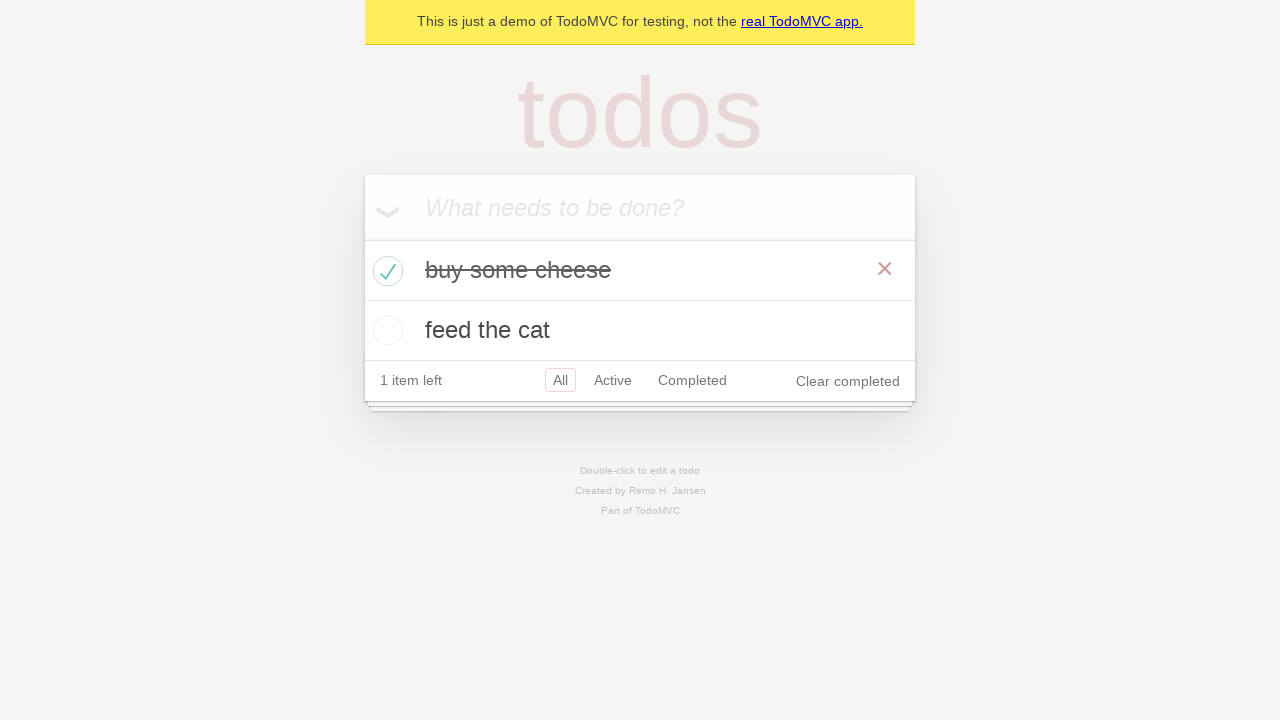

Marked second todo item as complete at (385, 330) on .todo-list li >> nth=1 >> .toggle
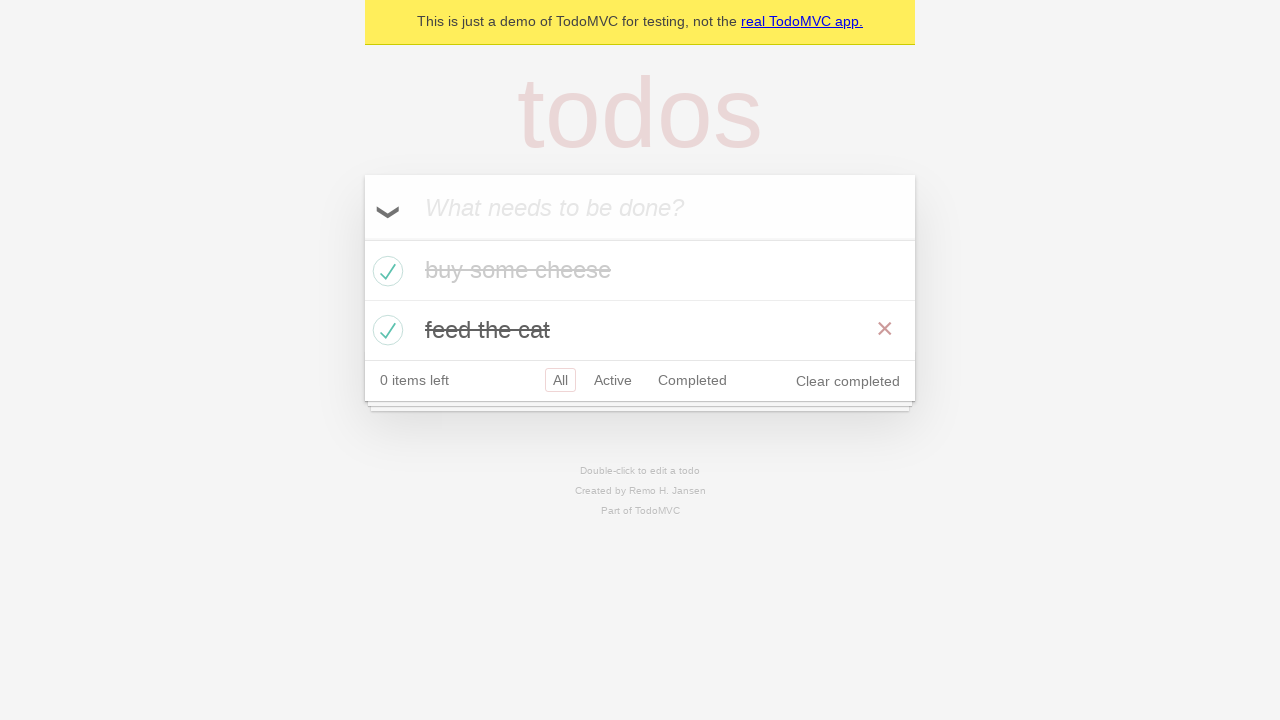

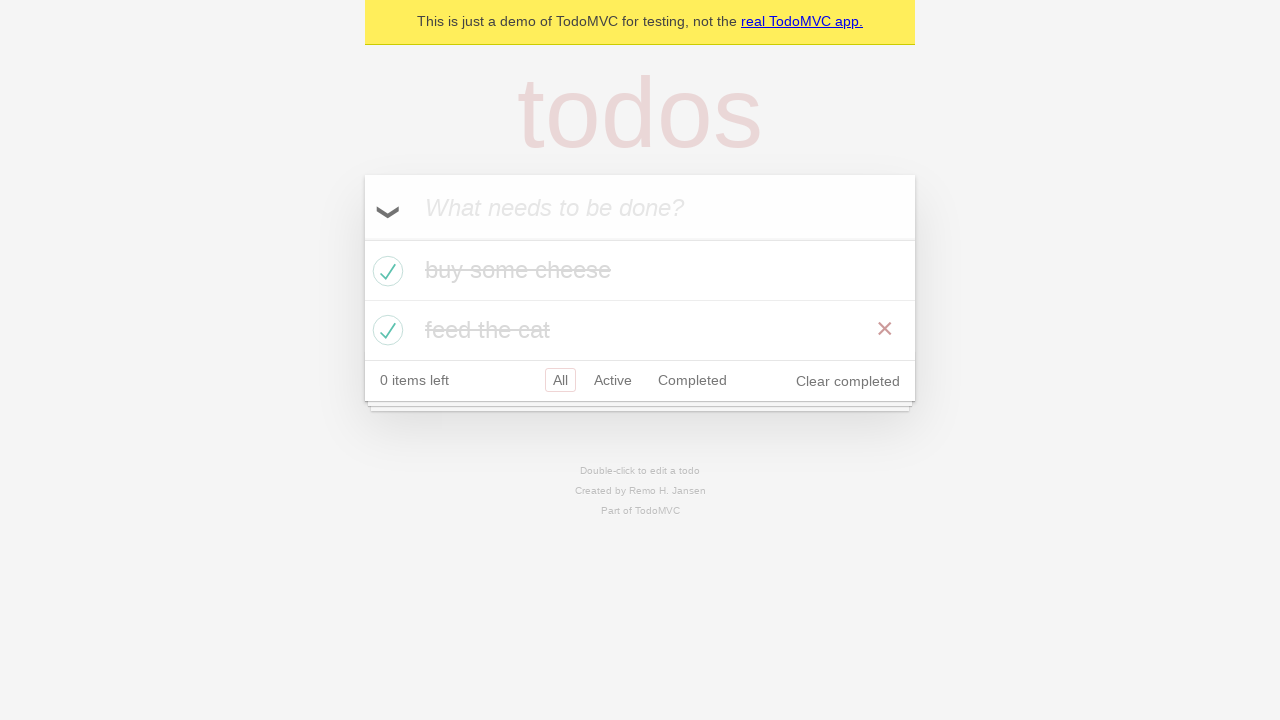